Navigates to a practice automation page, scrolls to a table, and interacts with the table to verify its structure and content

Starting URL: https://rahulshettyacademy.com/AutomationPractice/

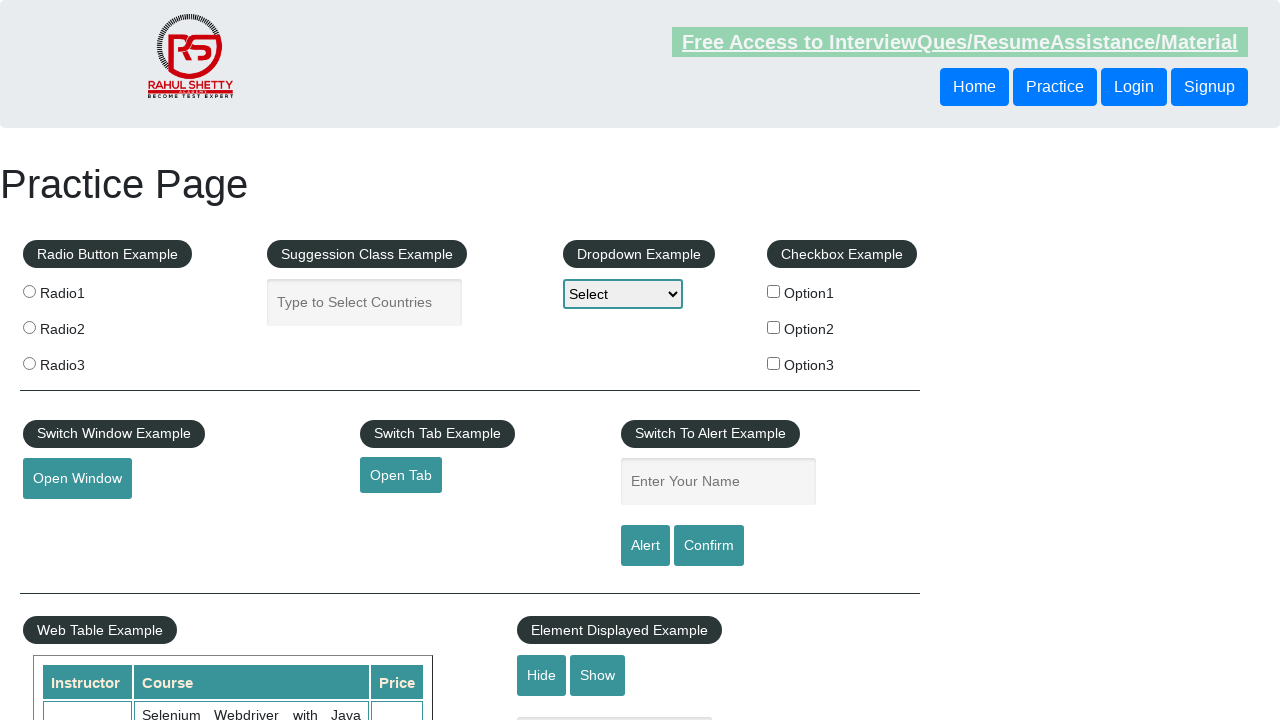

Scrolled down 550 pixels to bring table into view
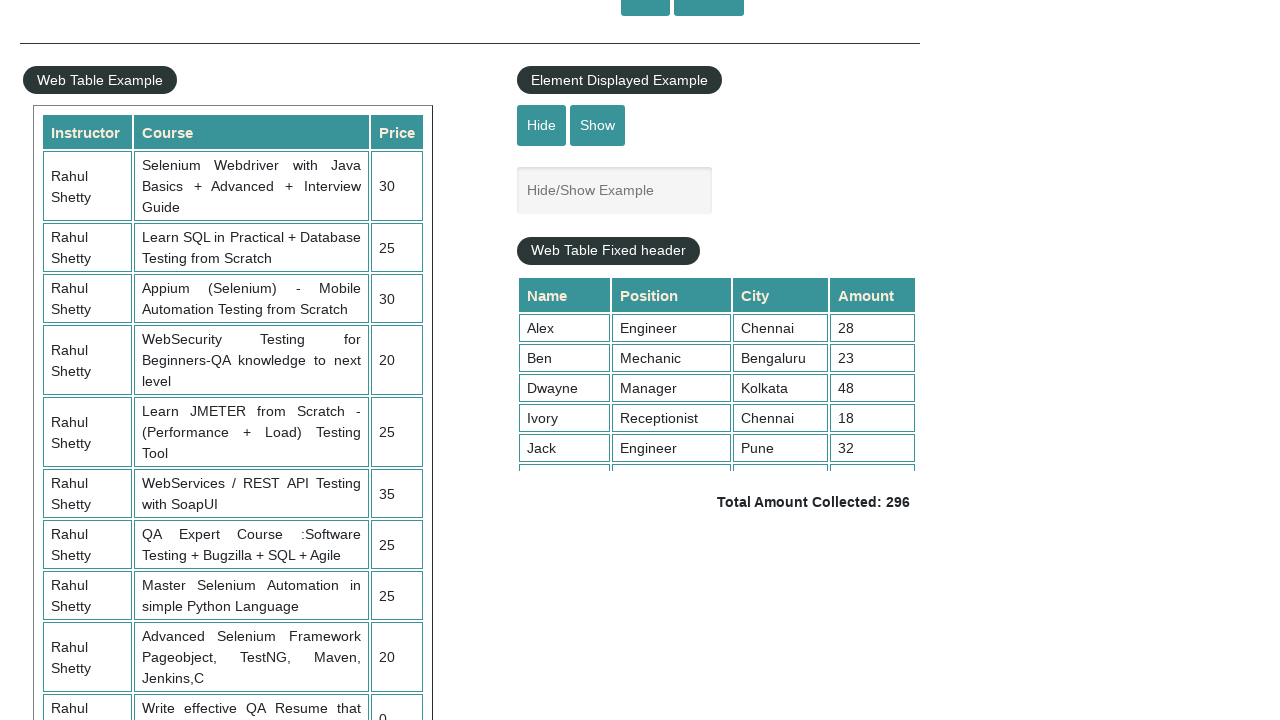

Table with name 'courses' is now visible
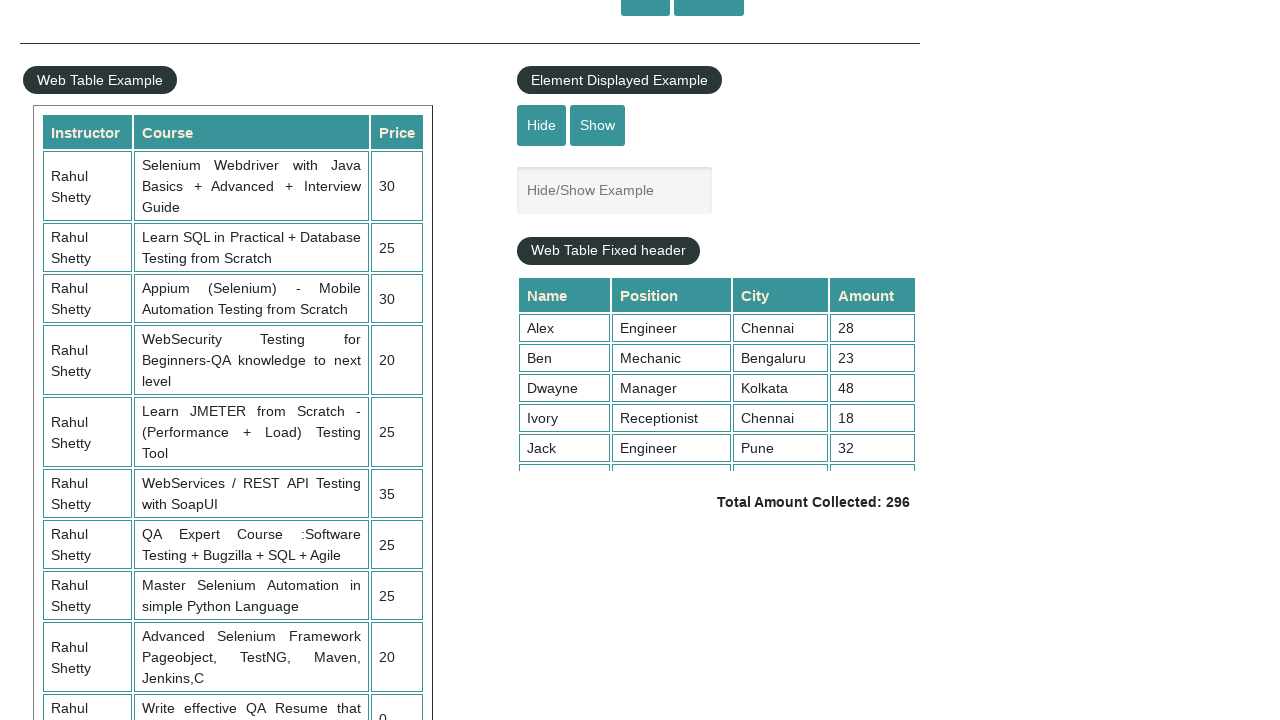

Retrieved all rows from the courses table
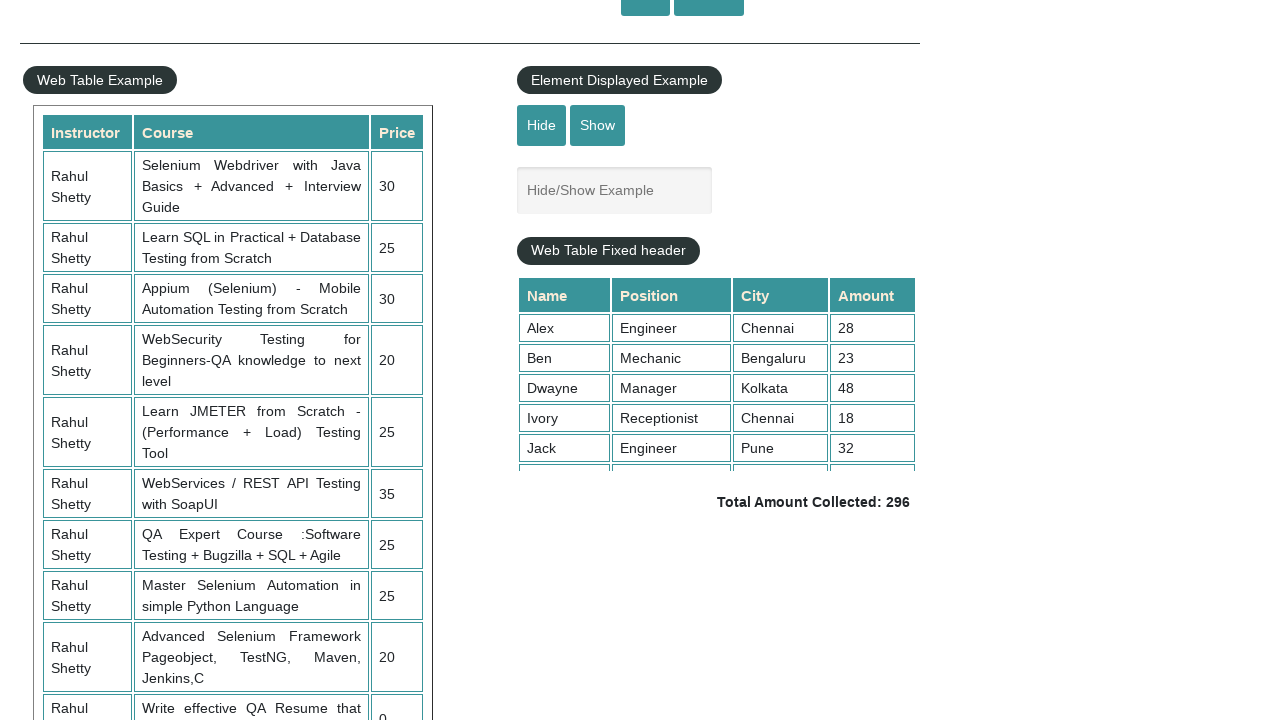

Retrieved all column headers from the courses table
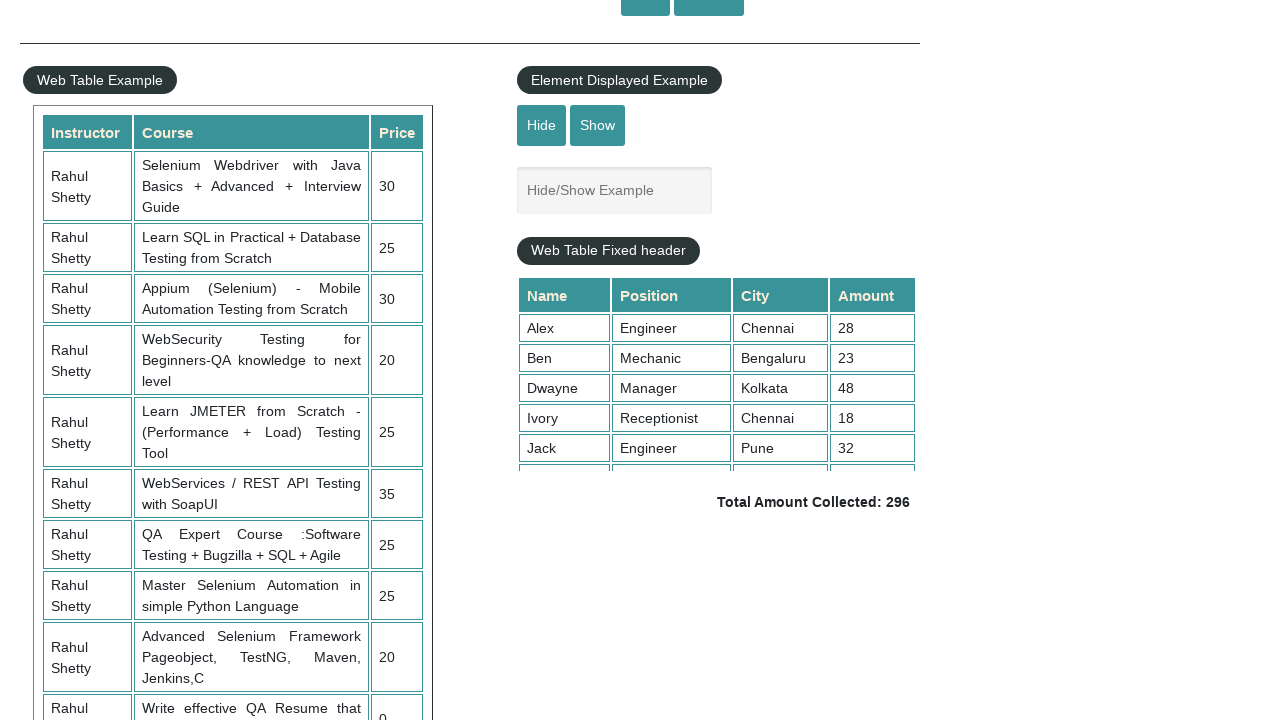

Retrieved text content from the third row of the courses table
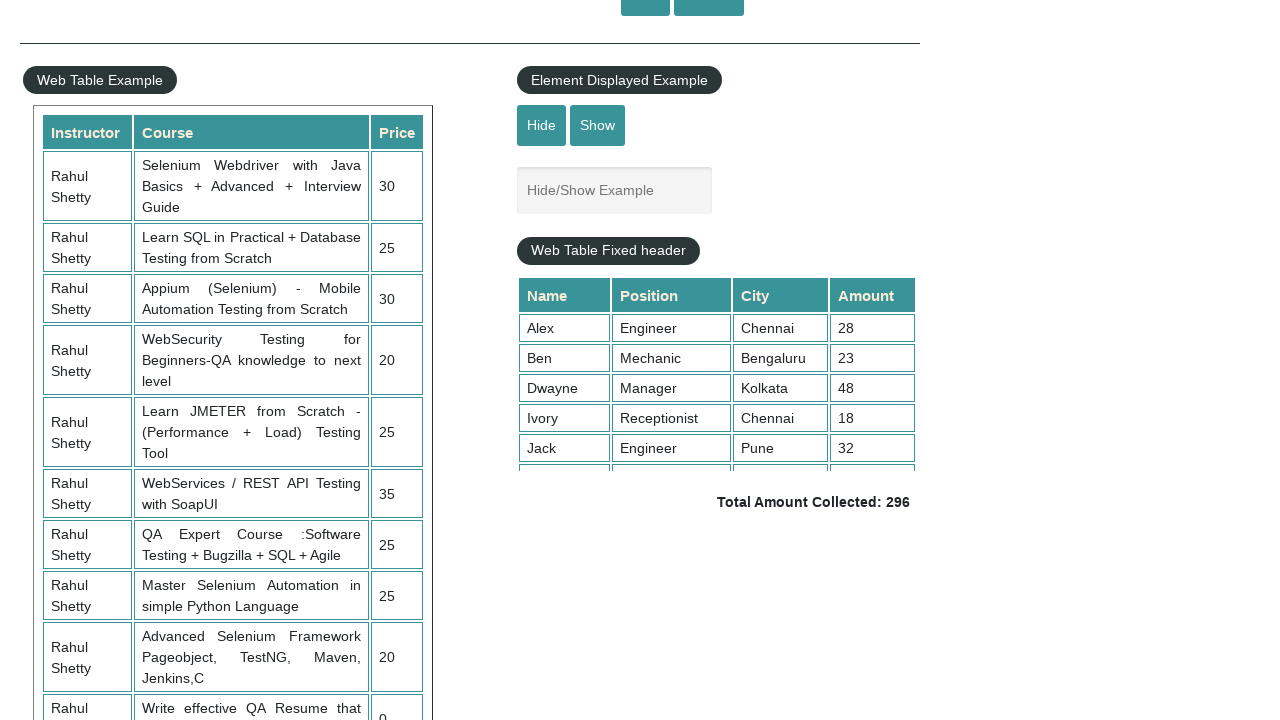

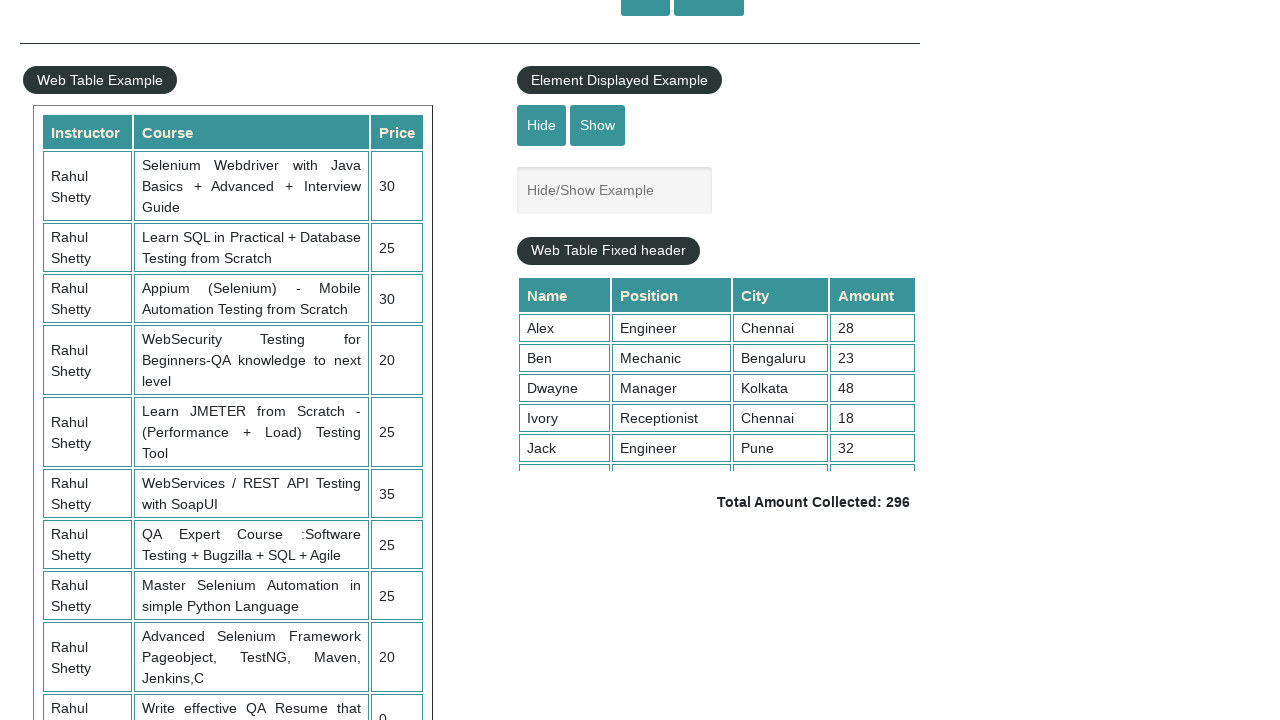